Tests the search functionality on a practice e-commerce site by typing a search query and verifying that the correct number of filtered products are displayed

Starting URL: https://rahulshettyacademy.com/seleniumPractise/

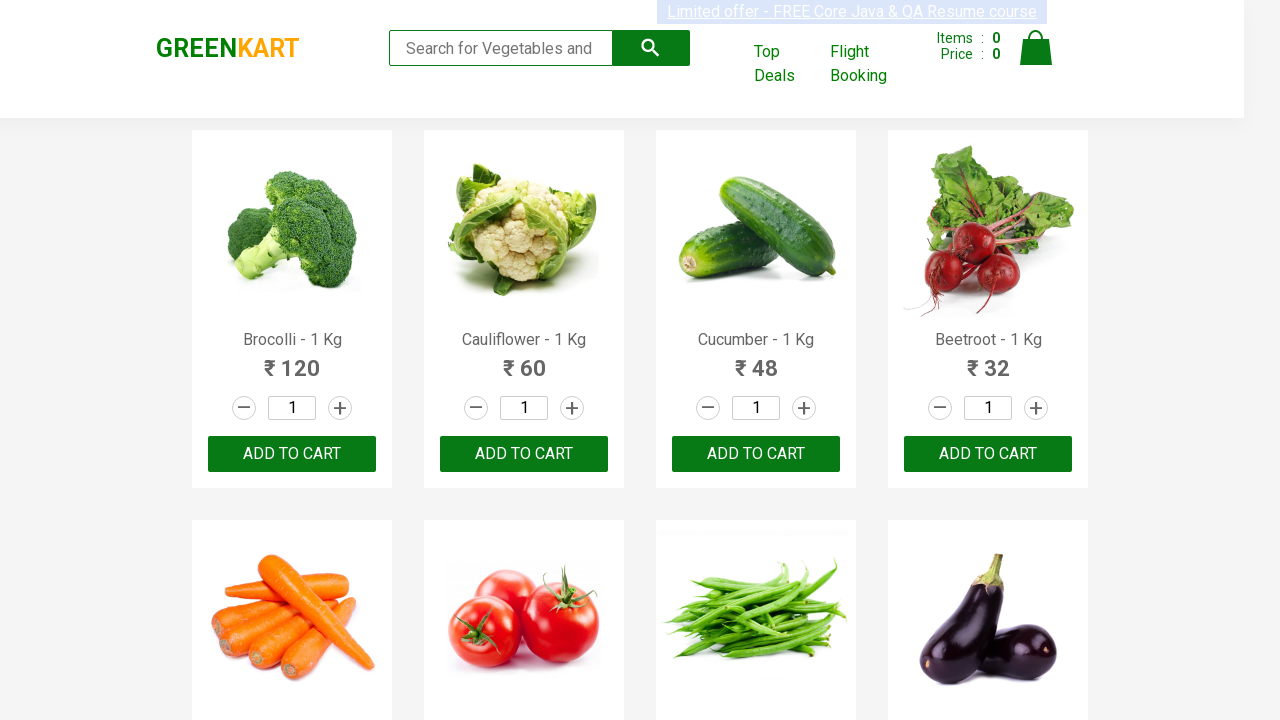

Filled search input with 'ca' on input[type='search']
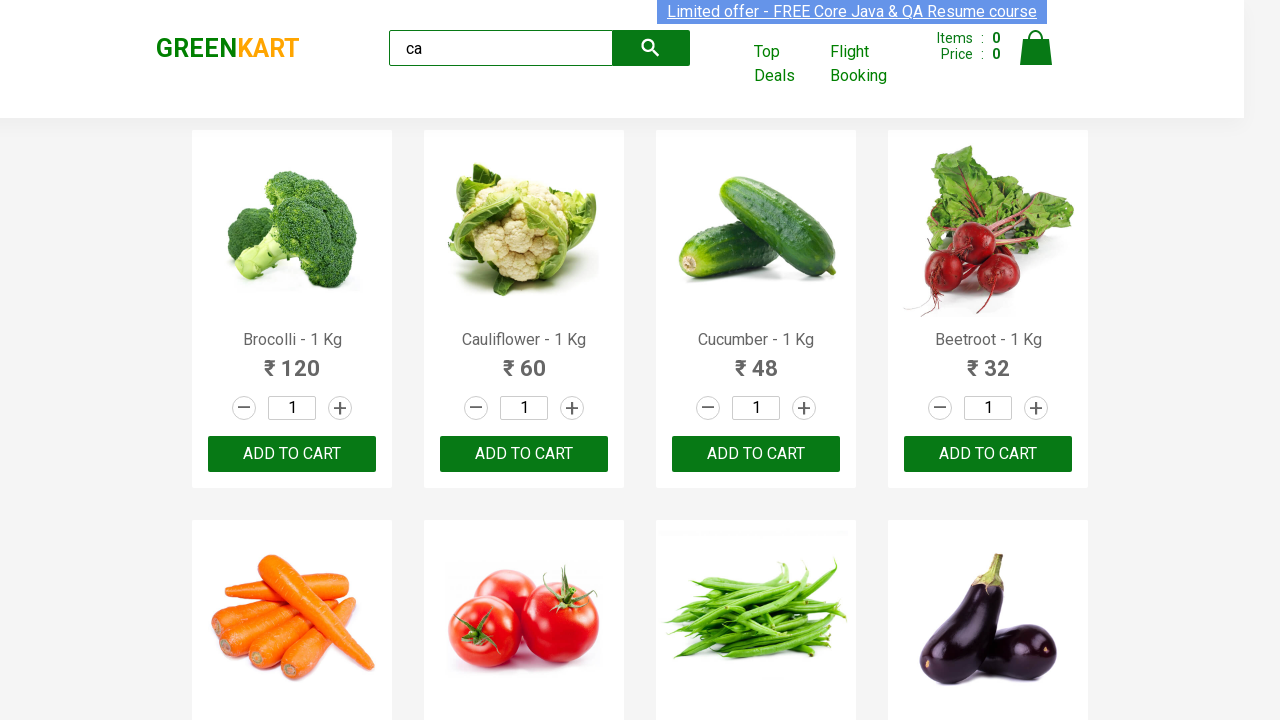

Products filtered and loaded after search
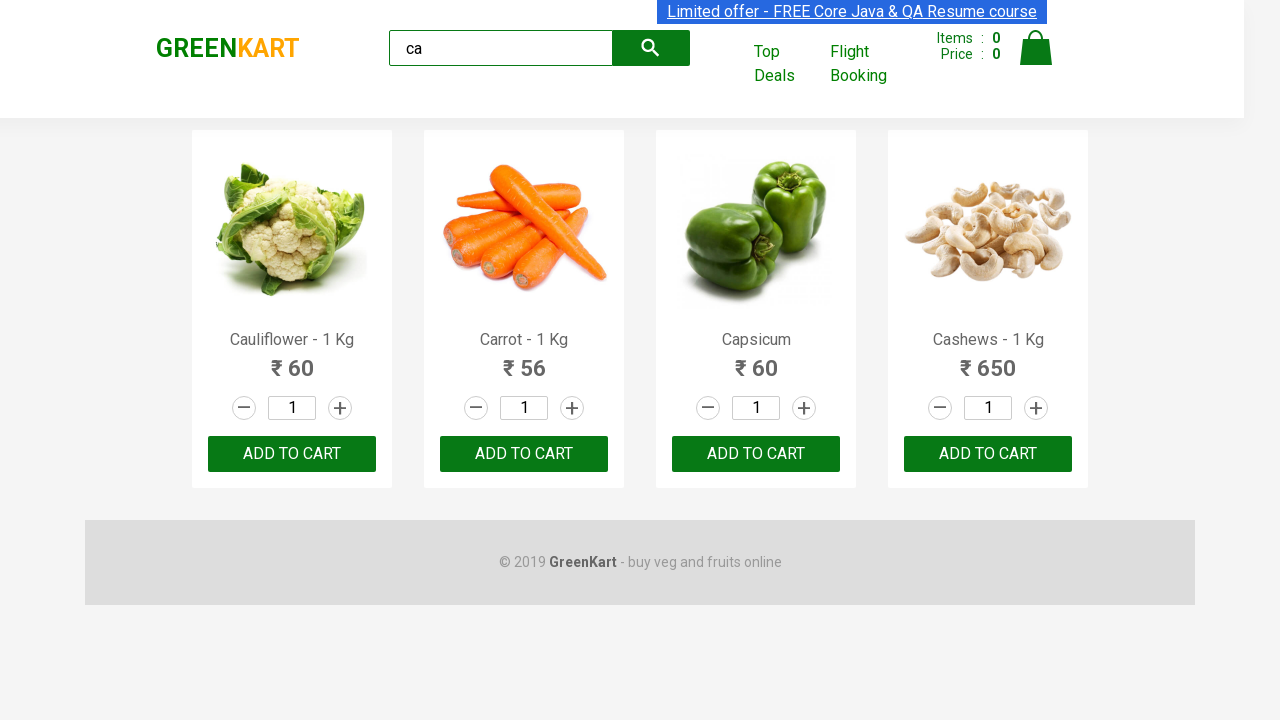

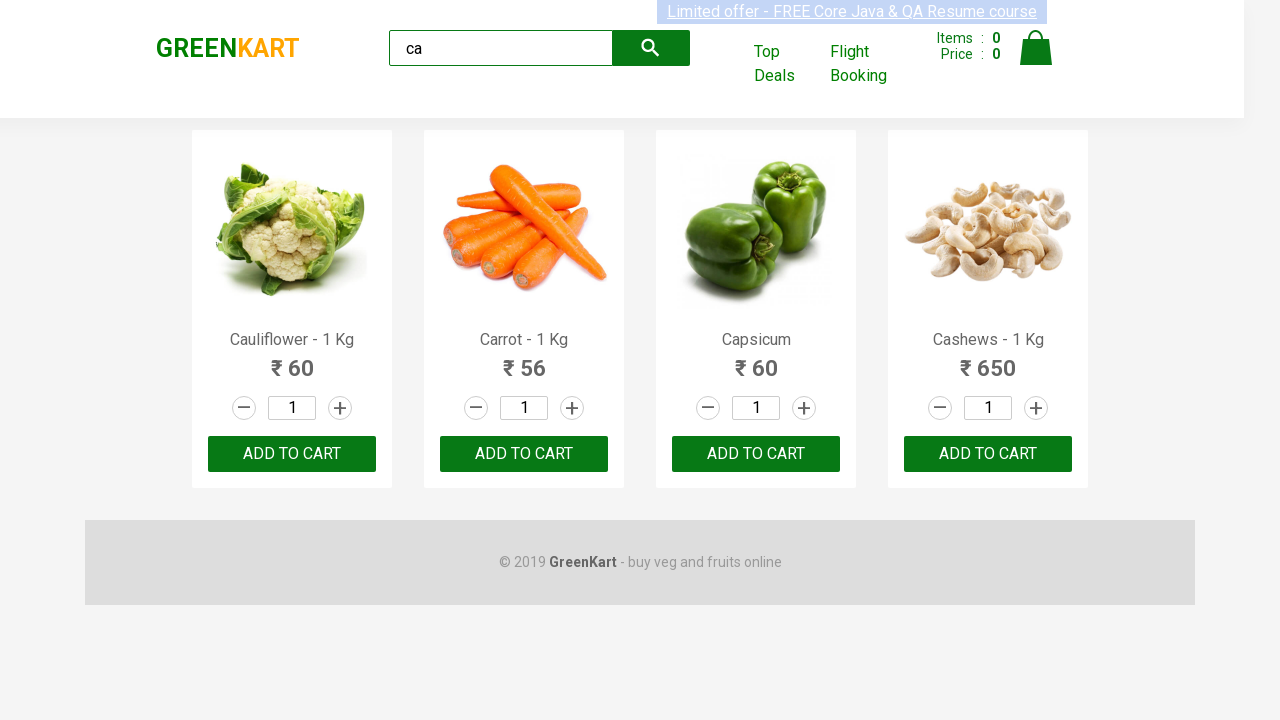